Verifies that the search box is enabled and ready for input

Starting URL: https://www.youtube.com

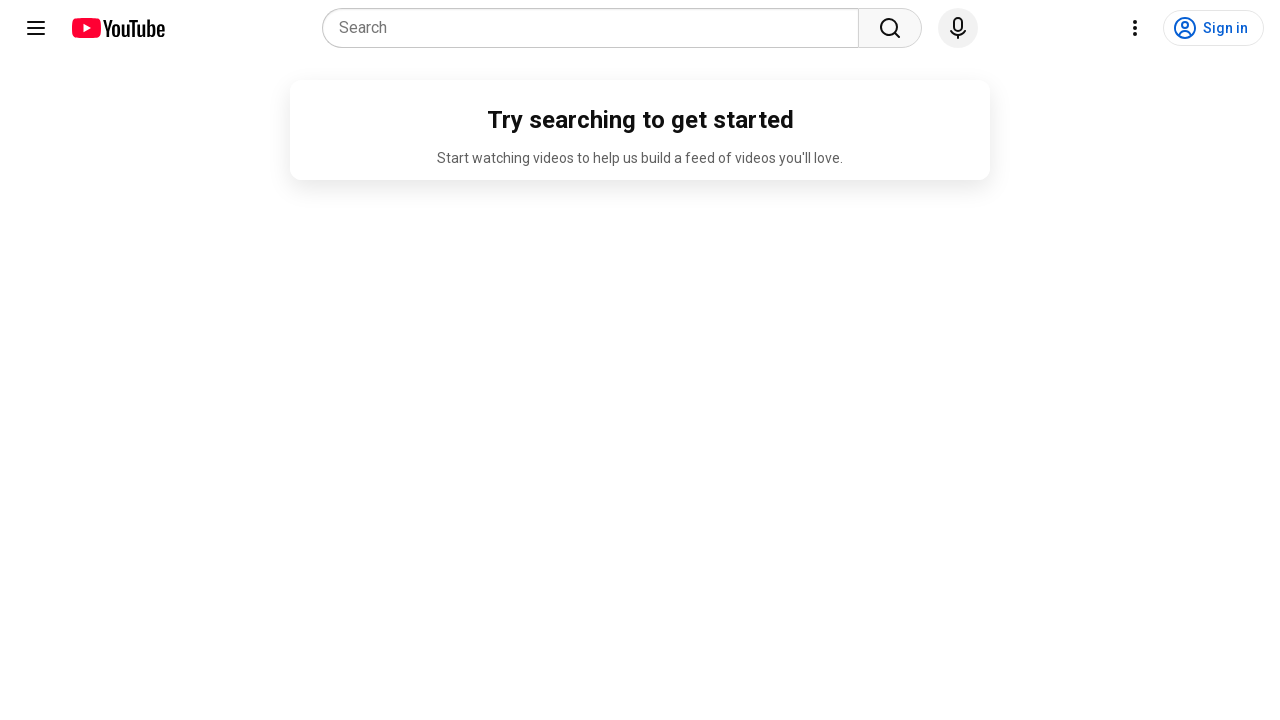

Navigated to YouTube homepage
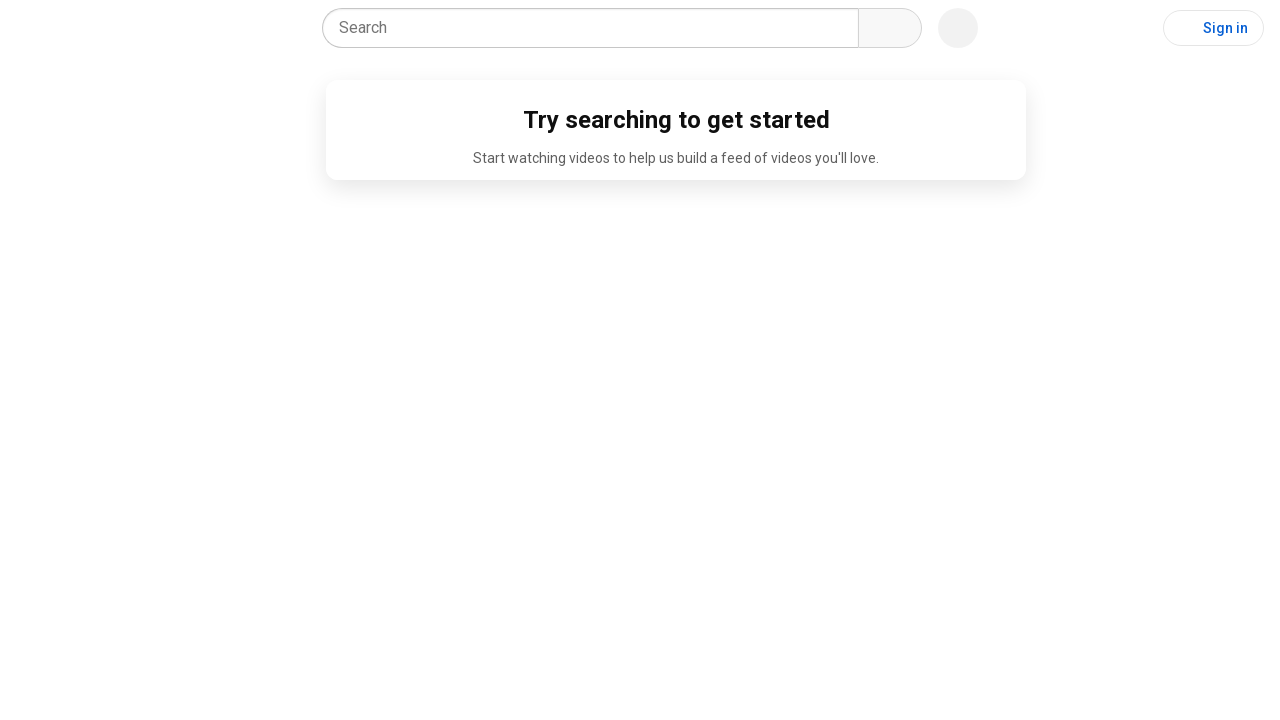

Located search box element
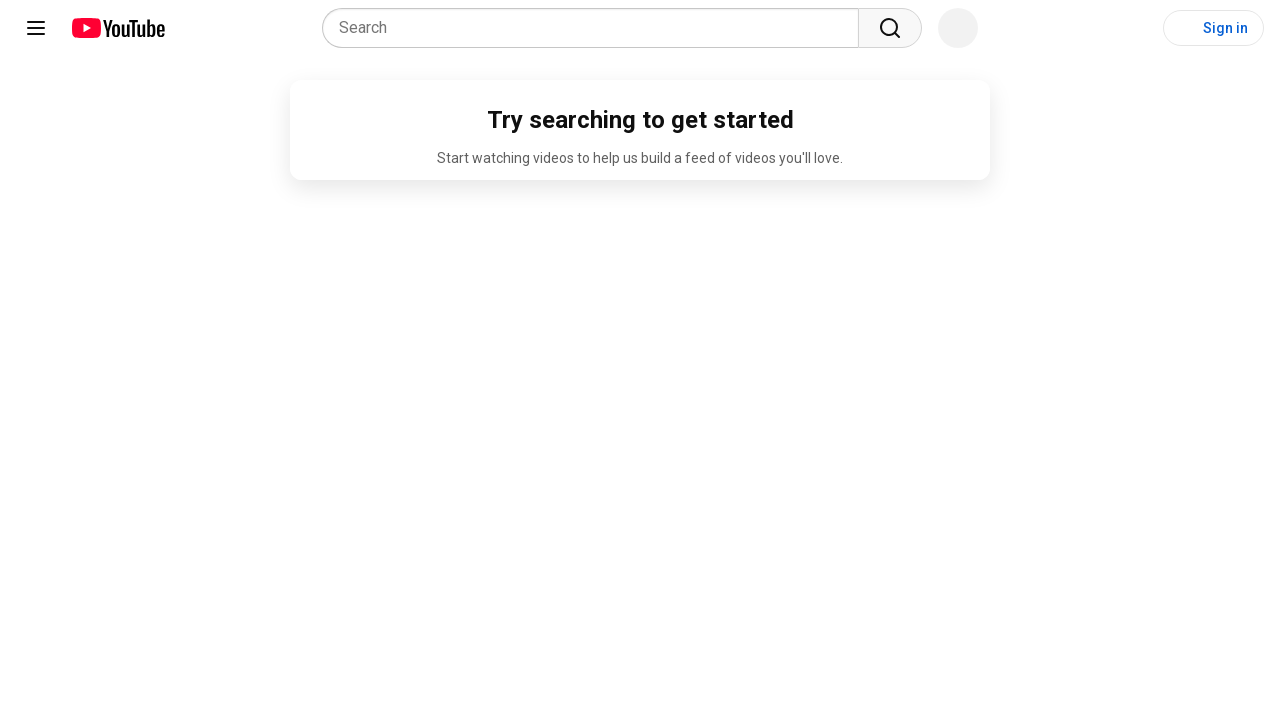

Verified search box is enabled and ready for input
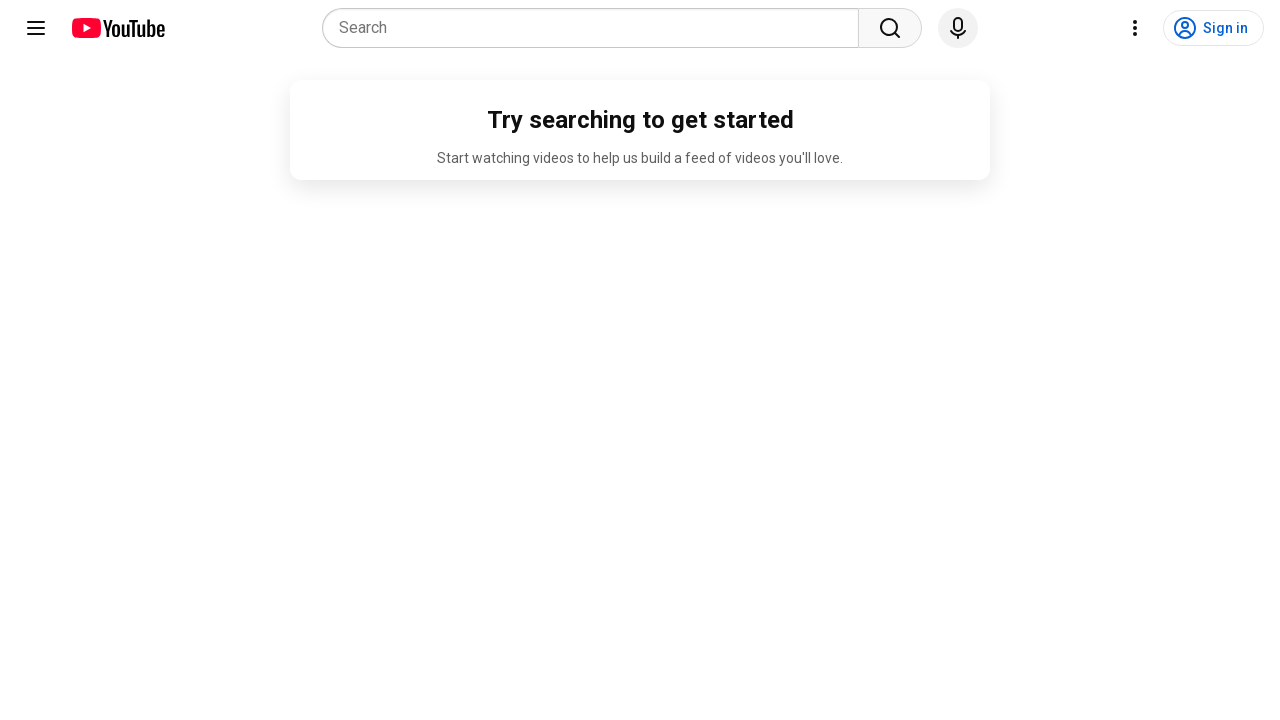

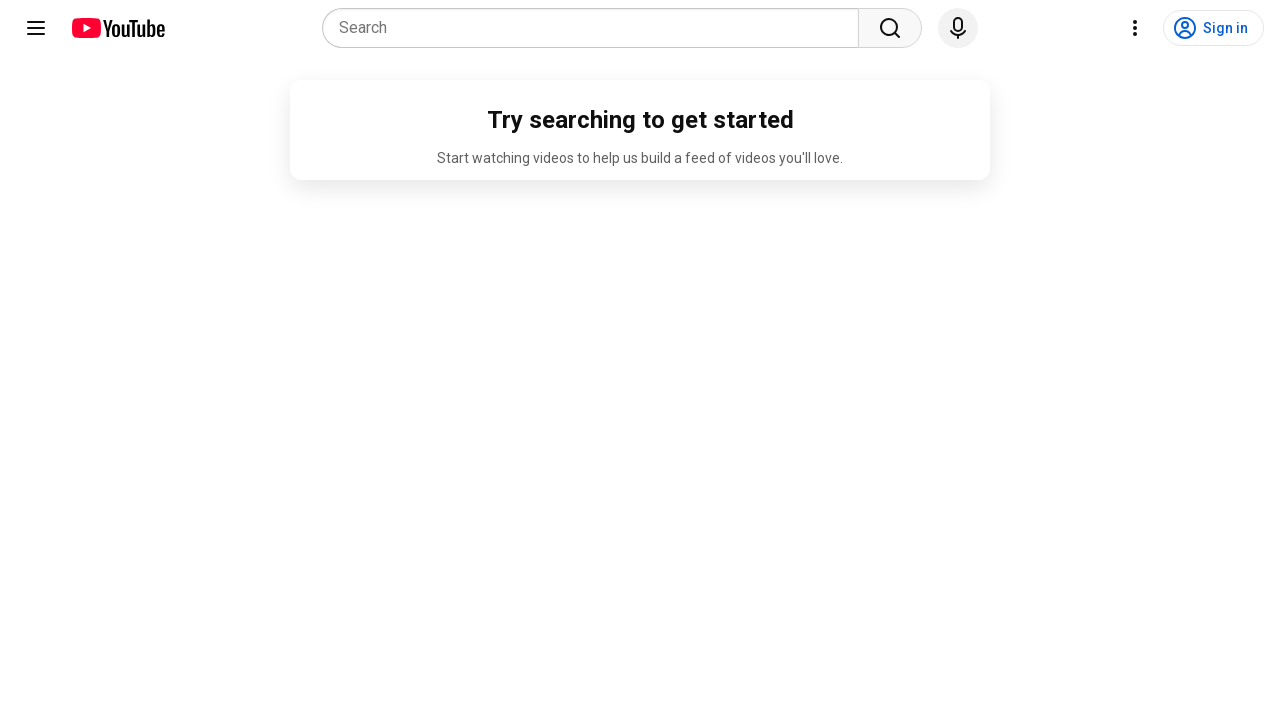